Tests dropdown select functionality by selecting an option from a dropdown menu on the DemoQA select menu page

Starting URL: https://demoqa.com/select-menu

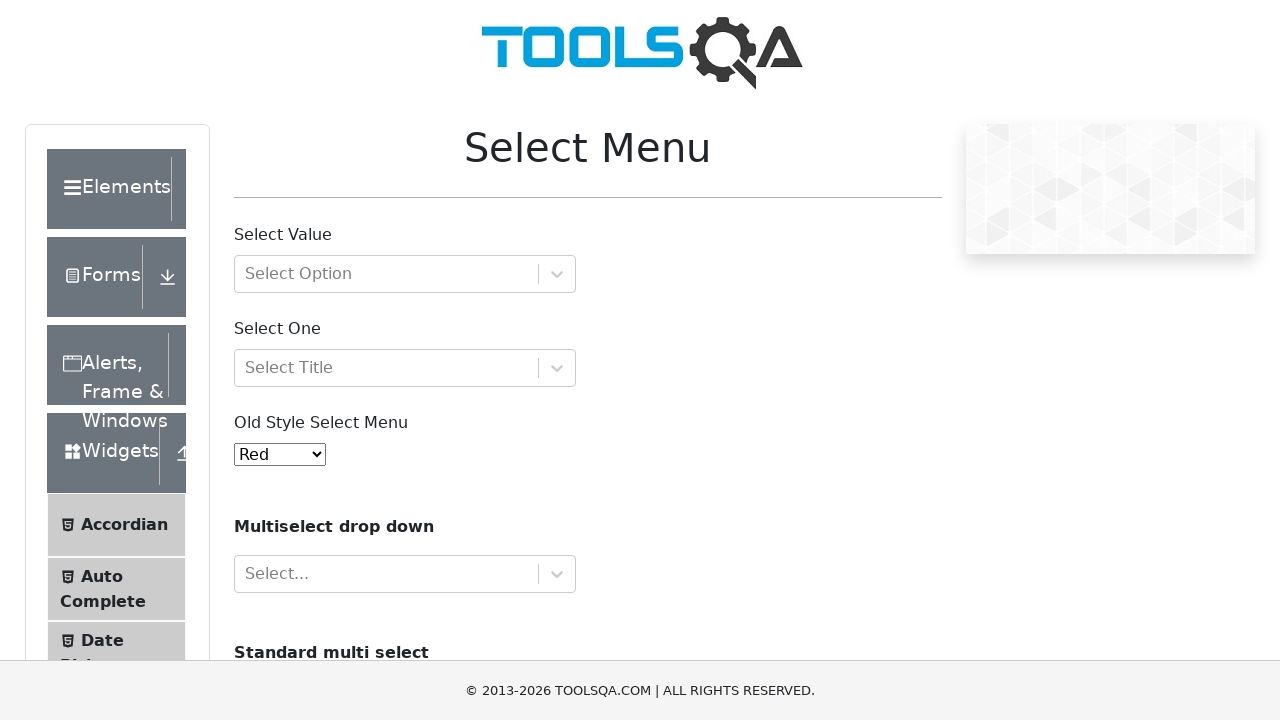

Navigated to DemoQA select menu page
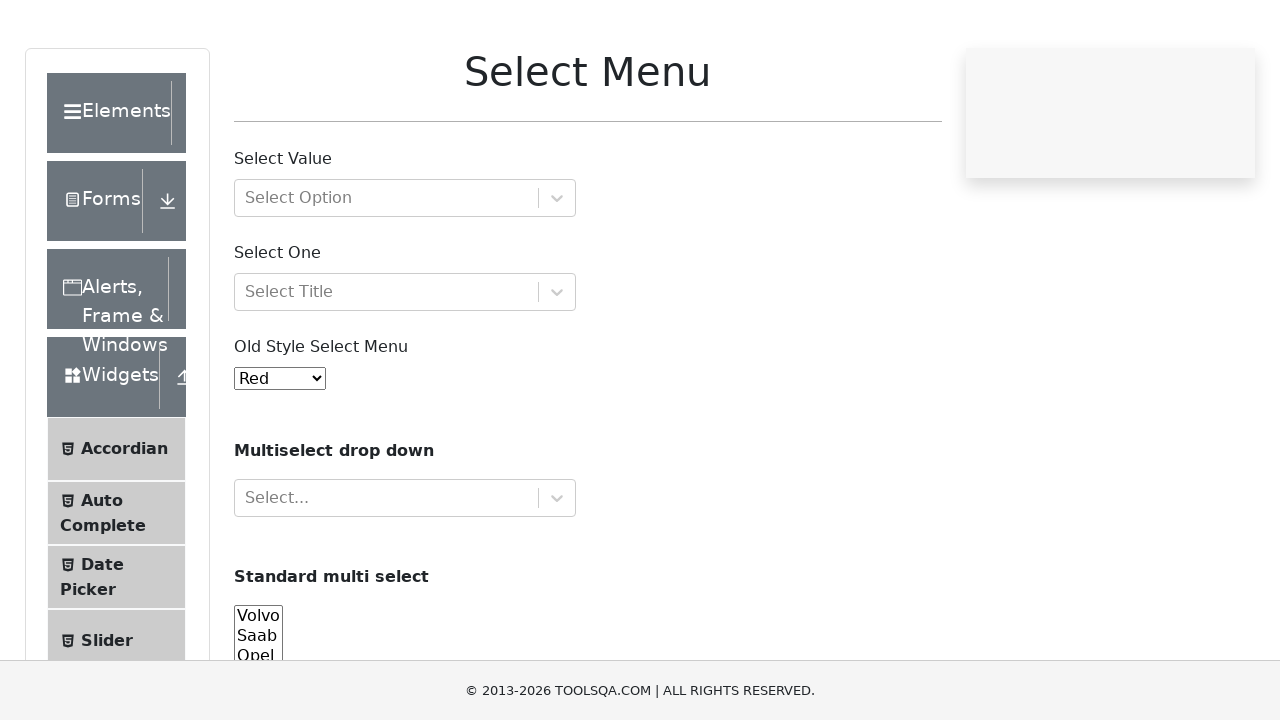

Selected option at index 2 from the dropdown menu on #oldSelectMenu
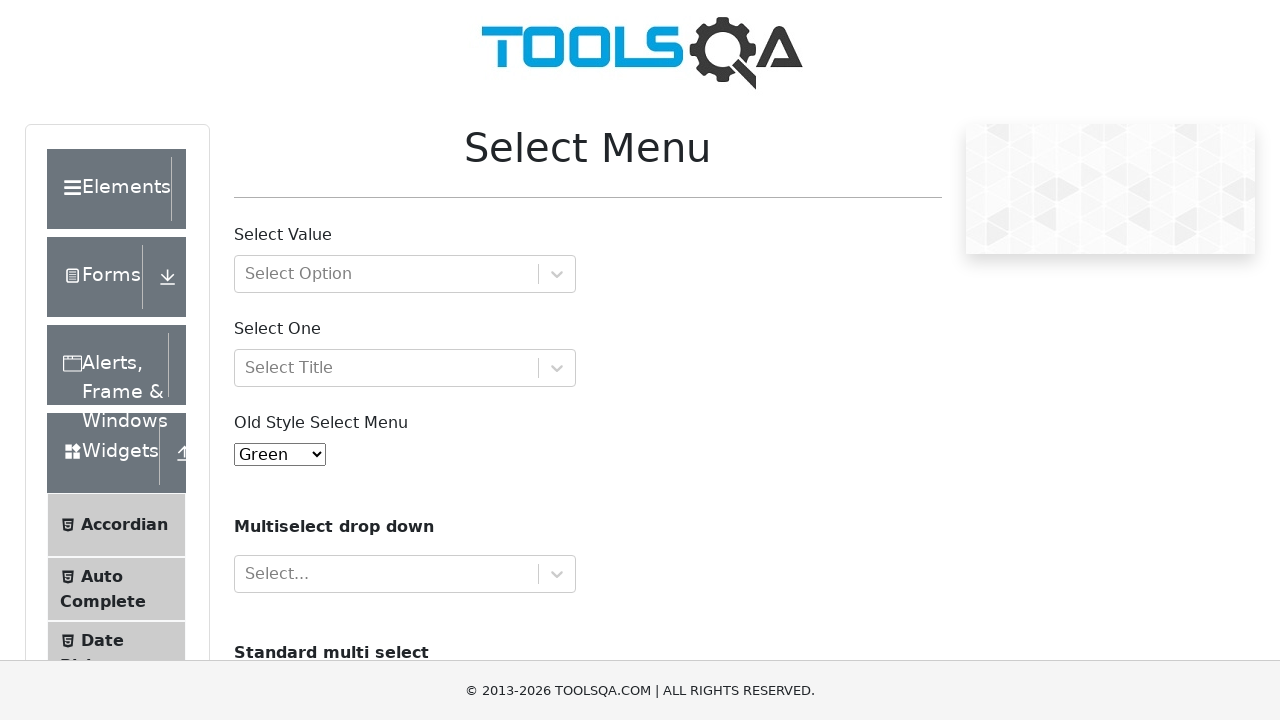

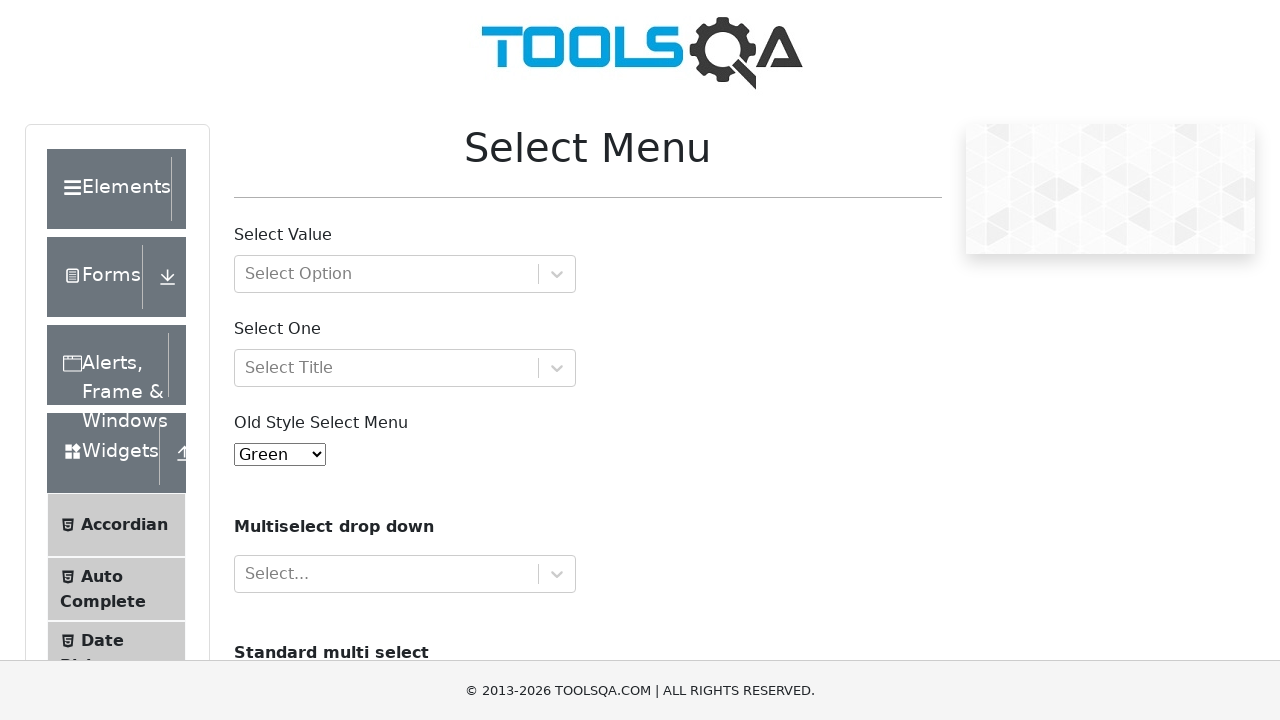